Tests a loading images page by waiting for images to load and verifying the presence of specific image elements

Starting URL: https://bonigarcia.dev/selenium-webdriver-java/loading-images.html

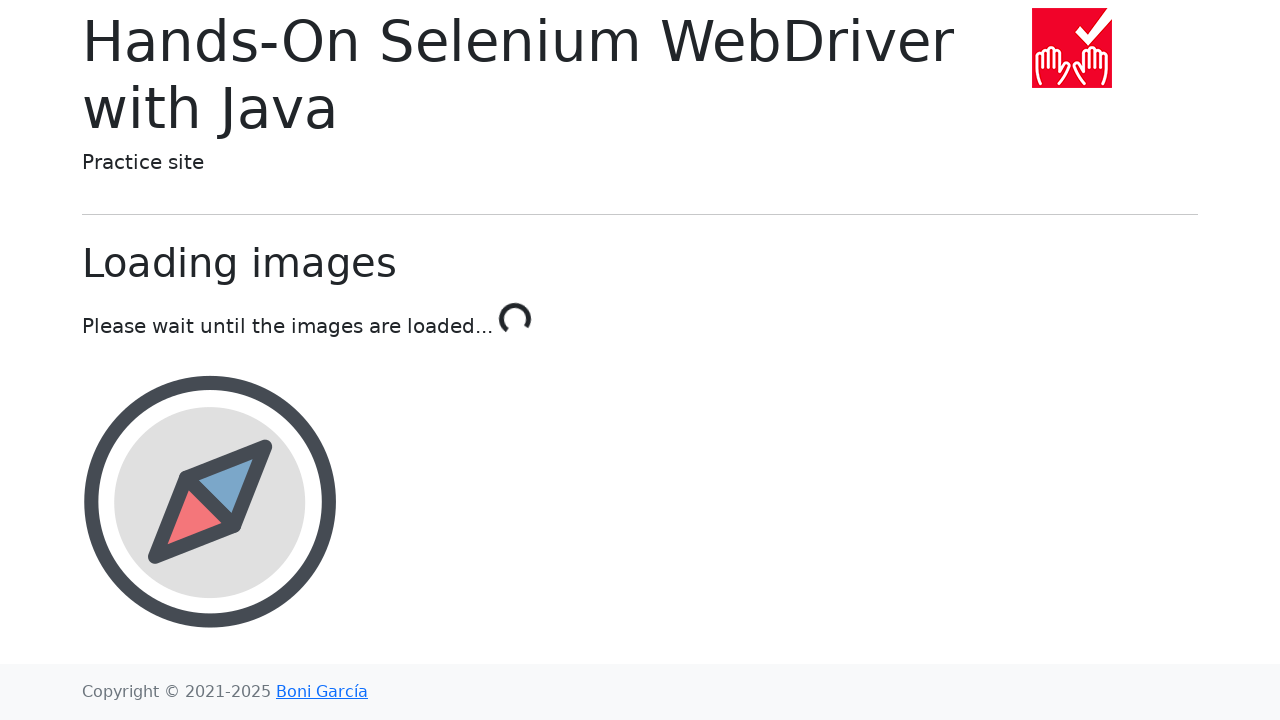

Waited for landscape image to load in image container
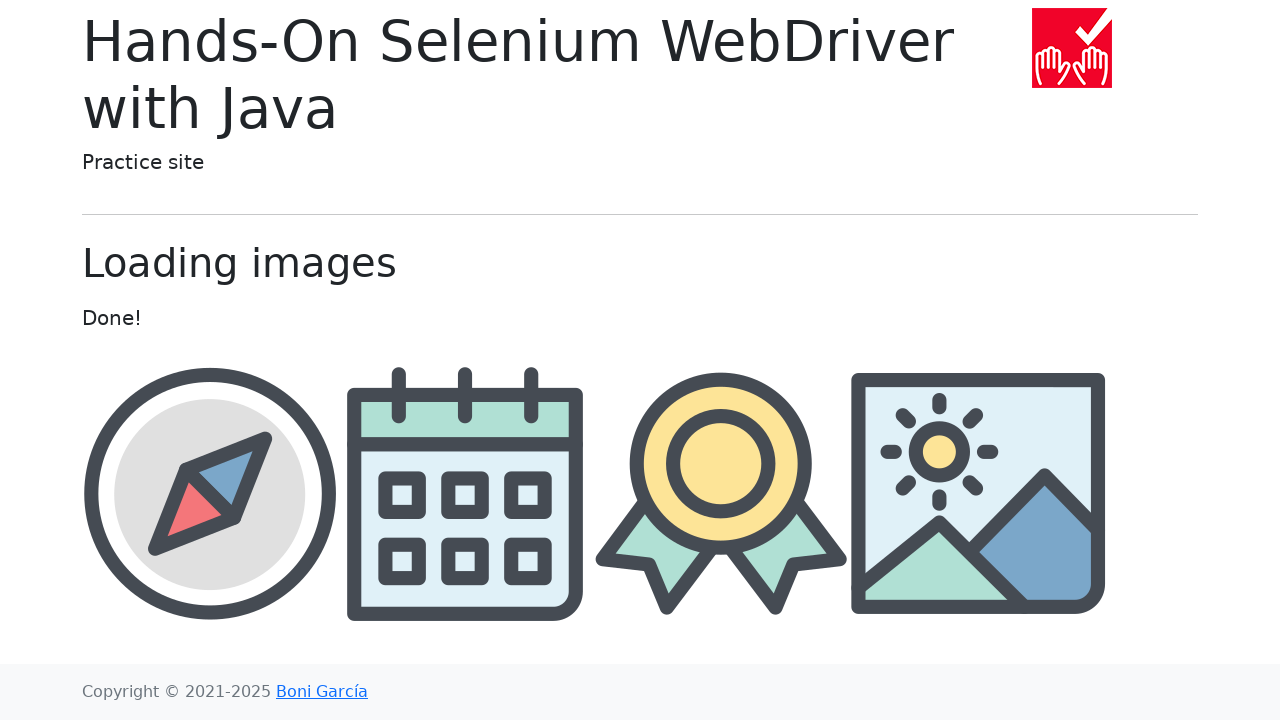

Verified award image element is attached to the DOM
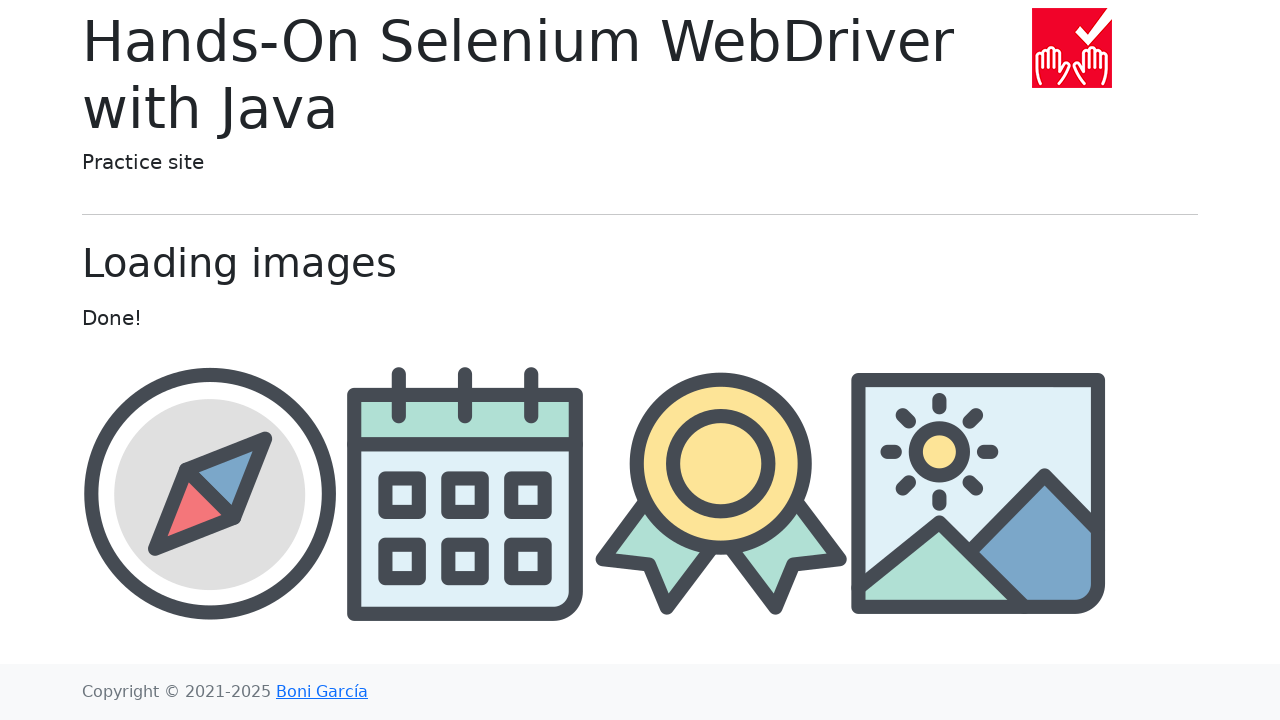

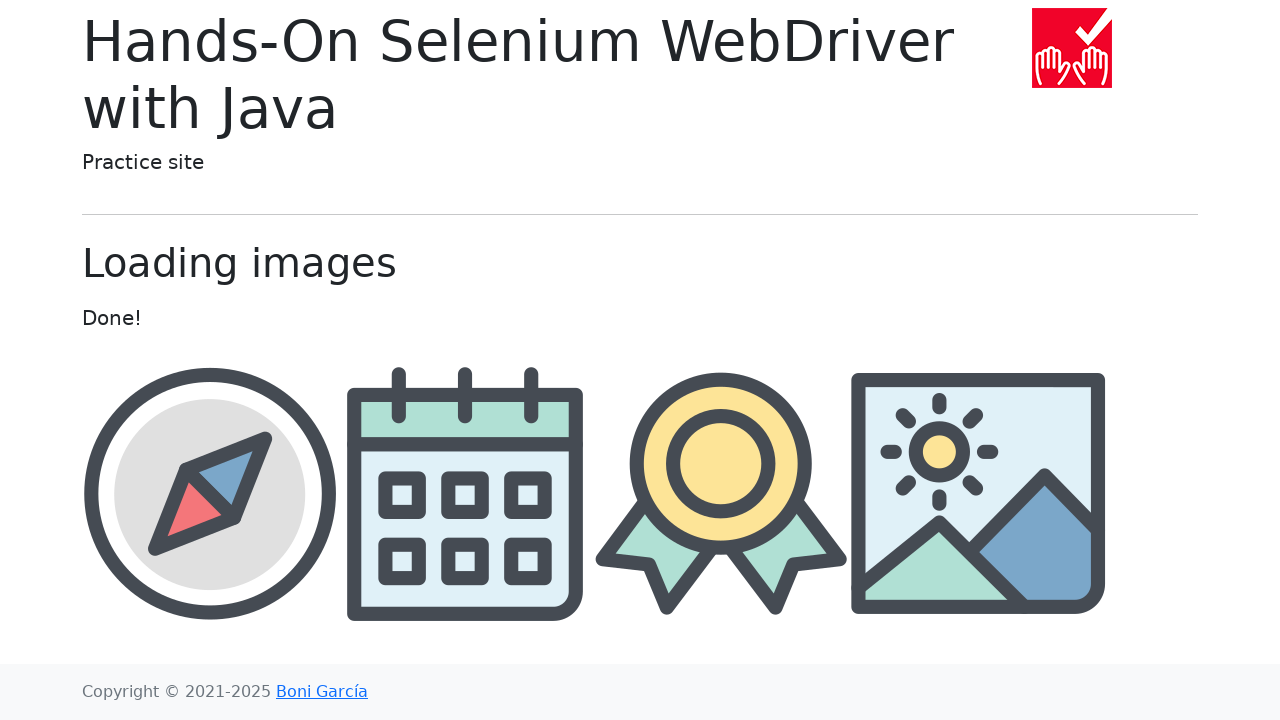